Solves a math challenge by extracting a value from an image element's attribute, calculating the result, filling the answer field, selecting robot checkboxes, and submitting the form

Starting URL: http://suninjuly.github.io/get_attribute.html

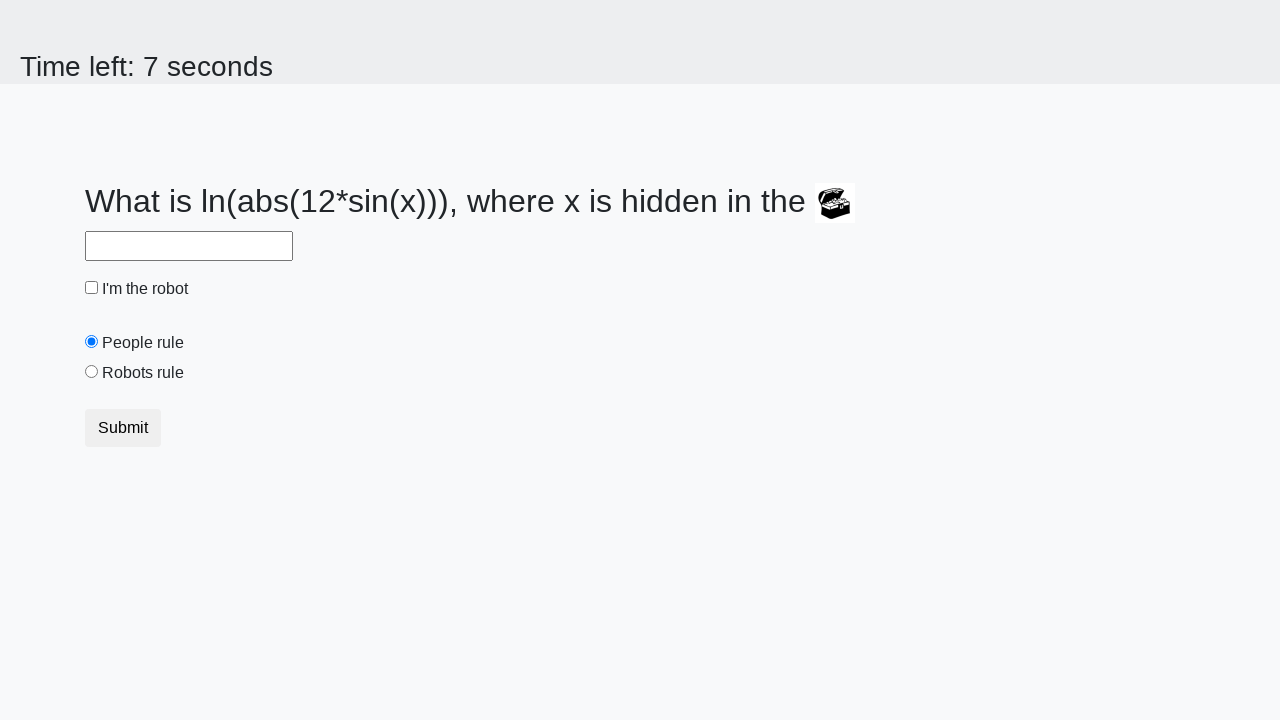

Located treasure image element
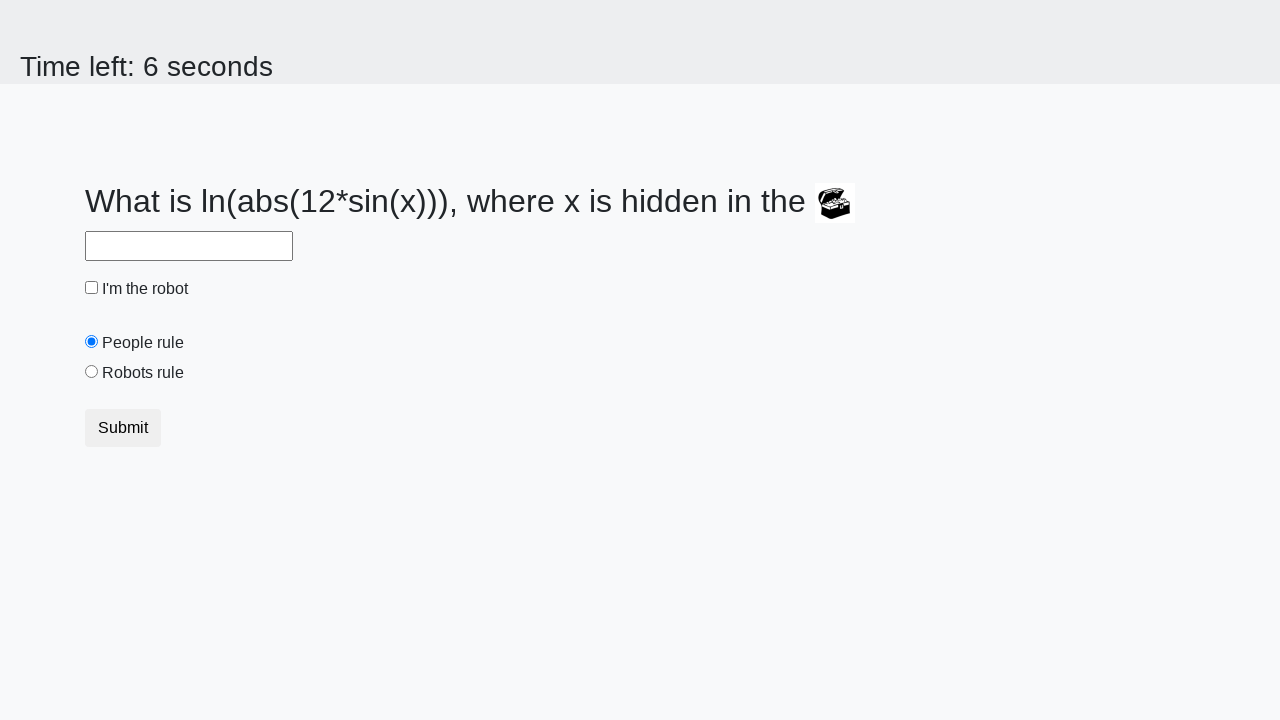

Extracted valuex attribute from treasure image element
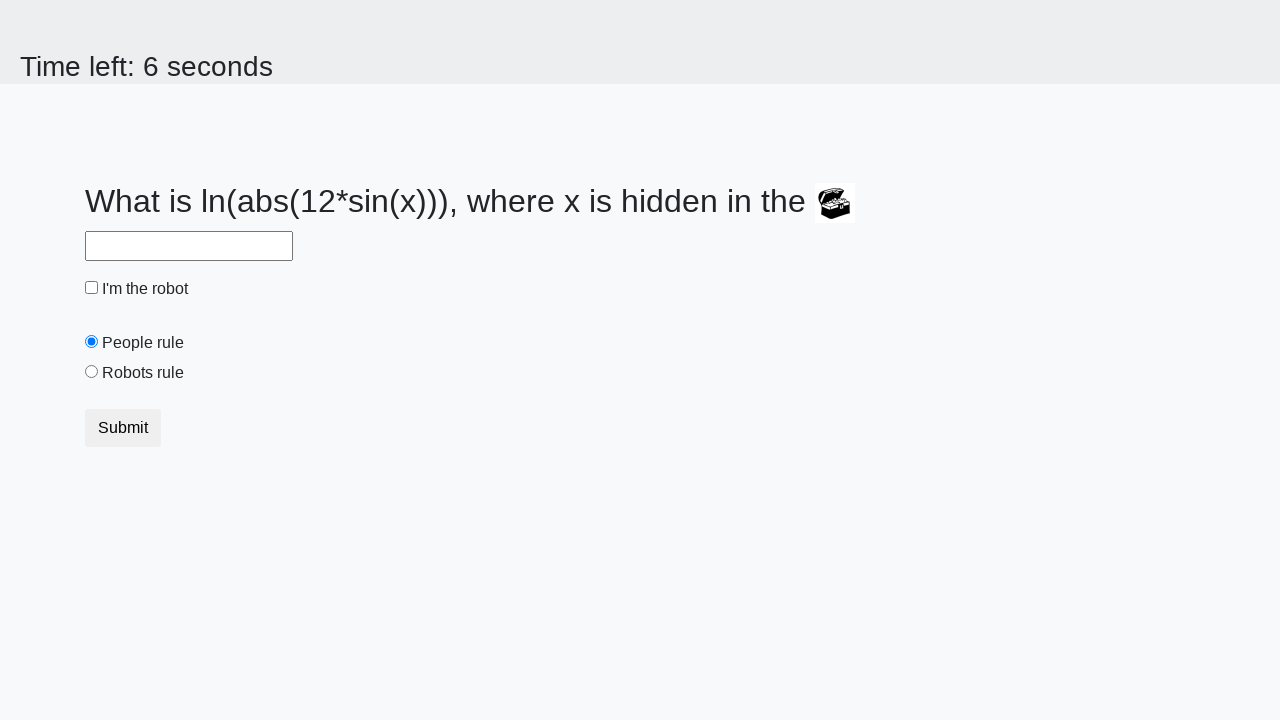

Calculated result from extracted value: 1.4720261745936432
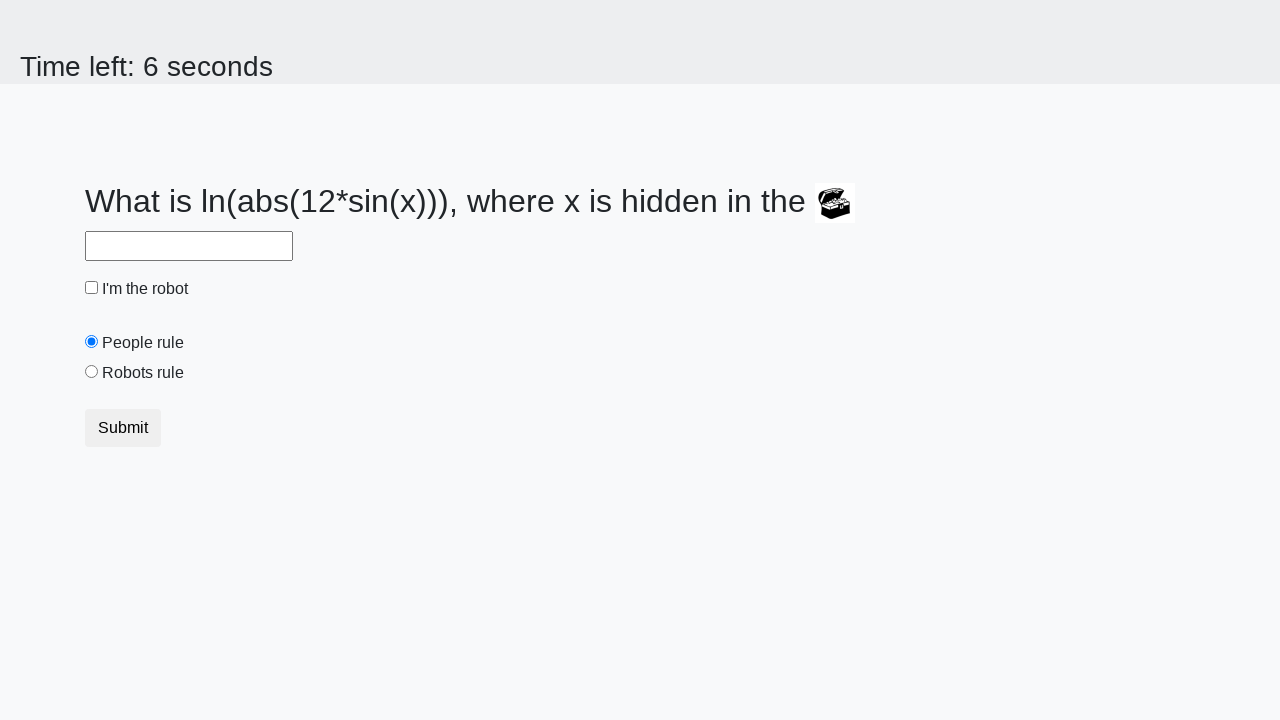

Filled answer field with calculated value on #answer
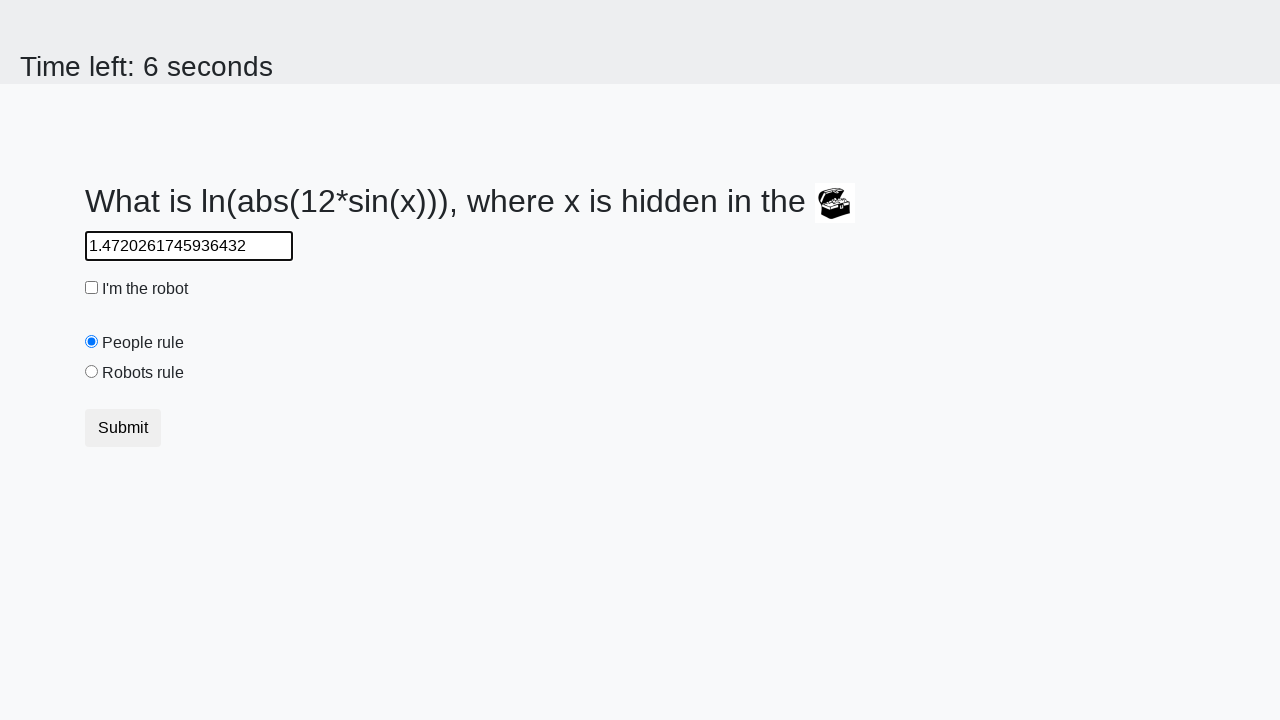

Clicked robot checkbox at (92, 288) on #robotCheckbox
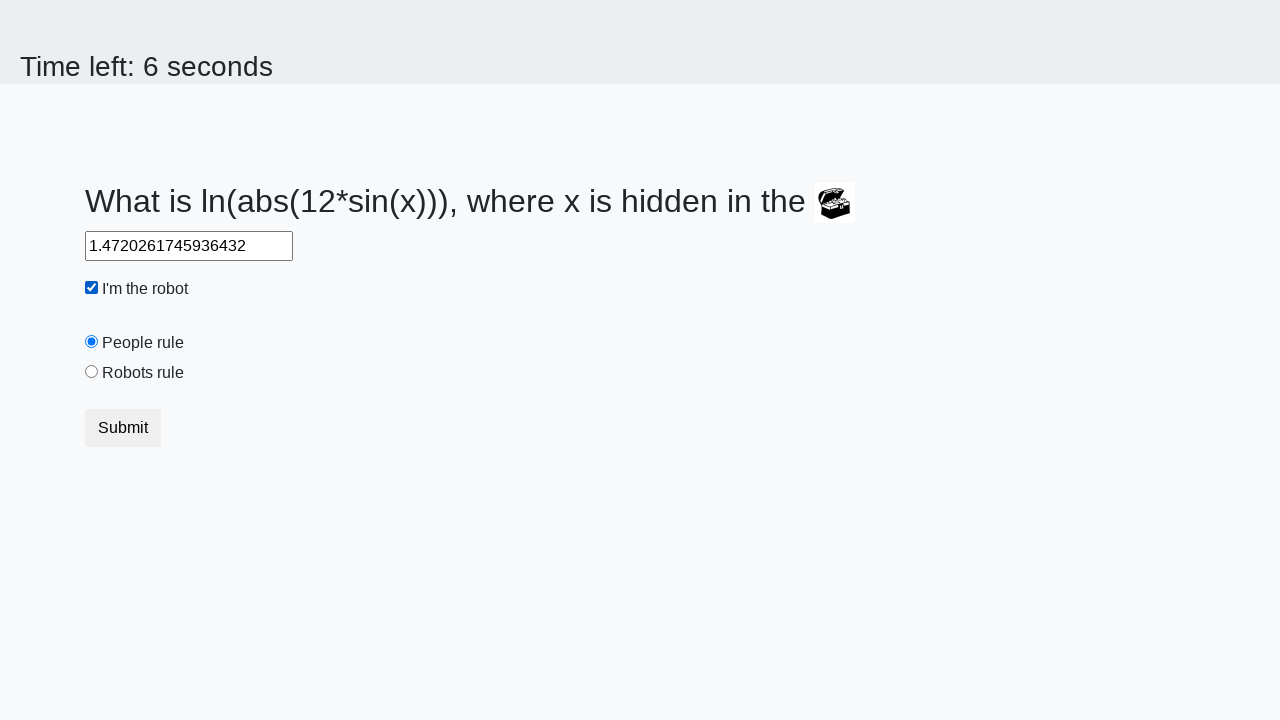

Selected robots rule radio button at (92, 372) on #robotsRule
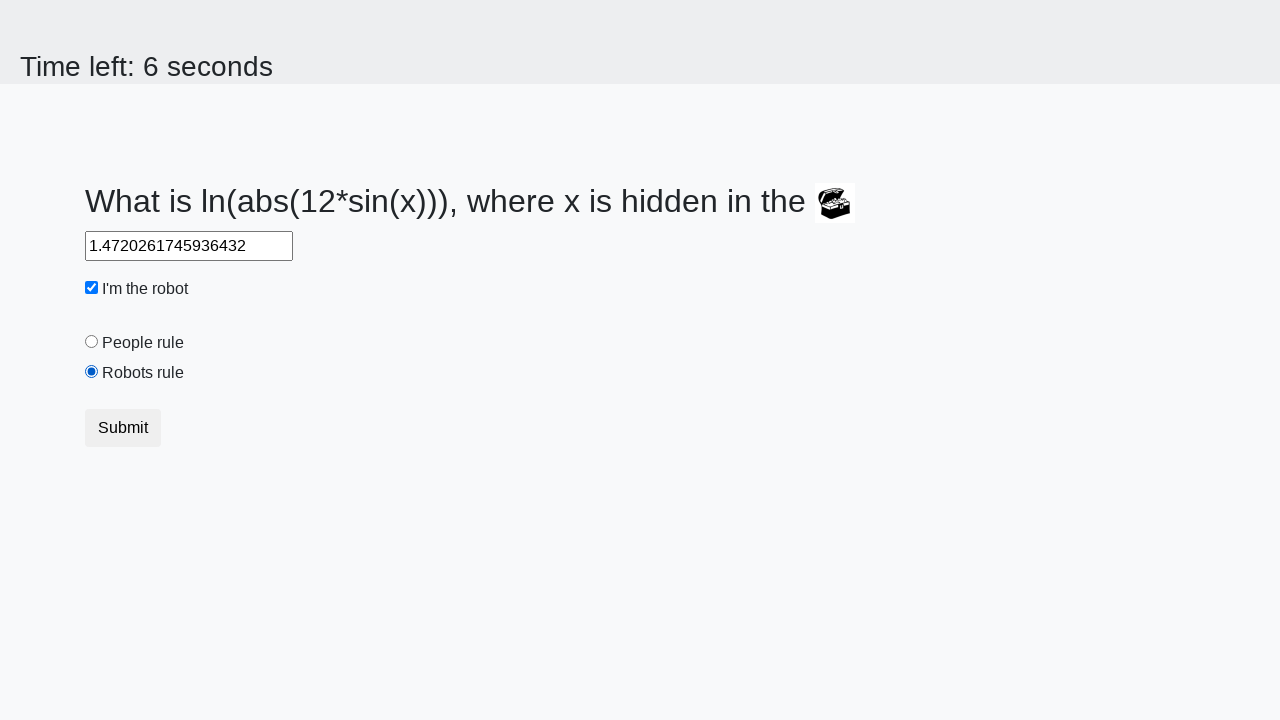

Clicked submit button to submit form at (123, 428) on button.btn
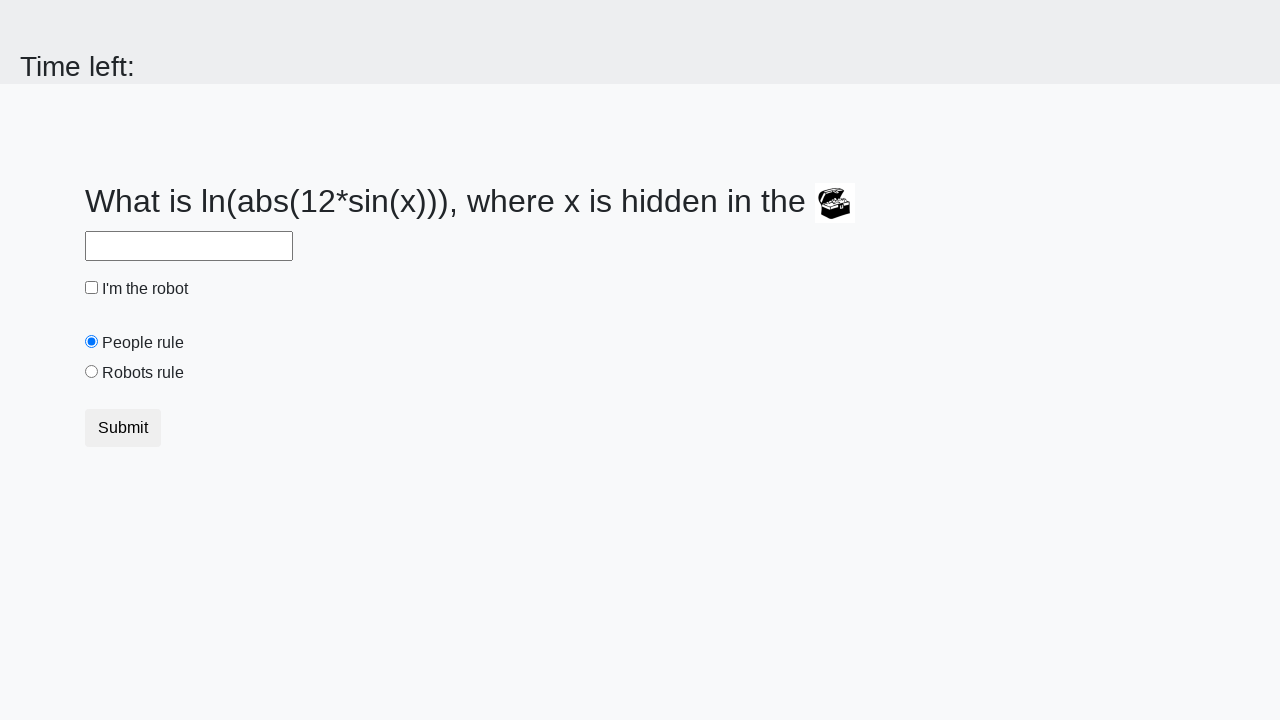

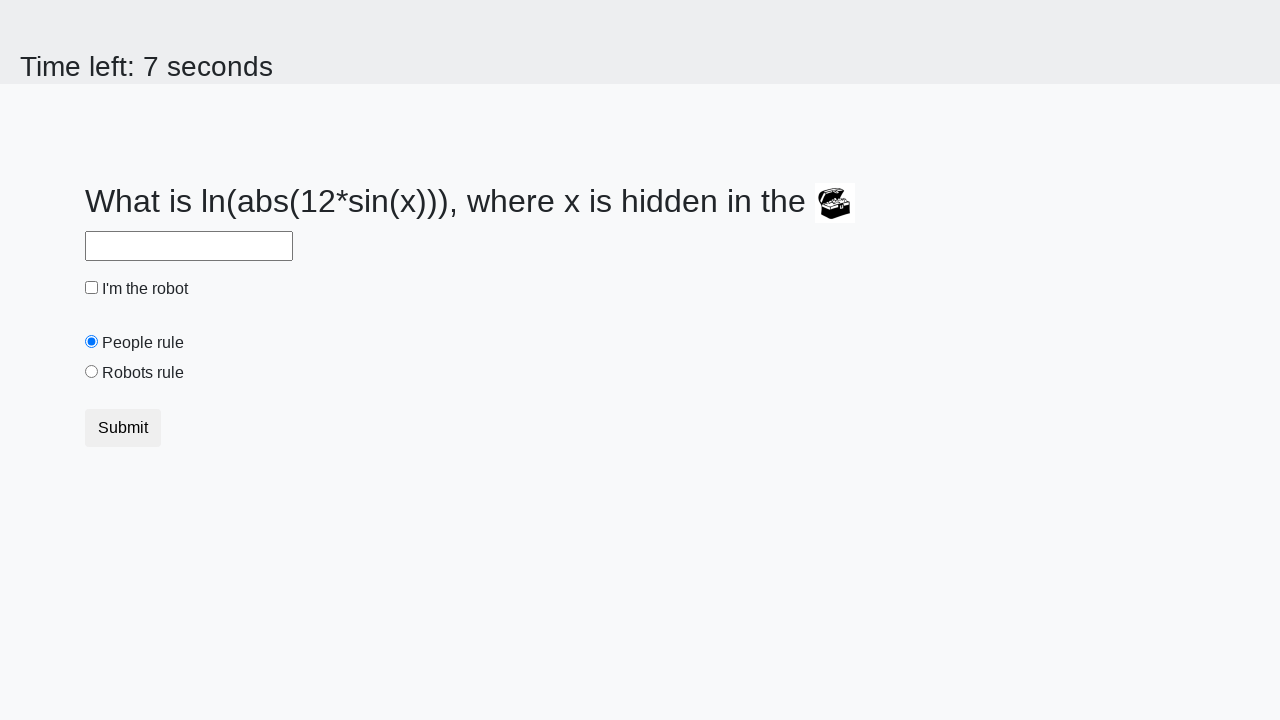